Tests JavaScript alert handling by clicking a button that triggers an alert, then dismissing the alert dialog

Starting URL: https://demoqa.com/alerts

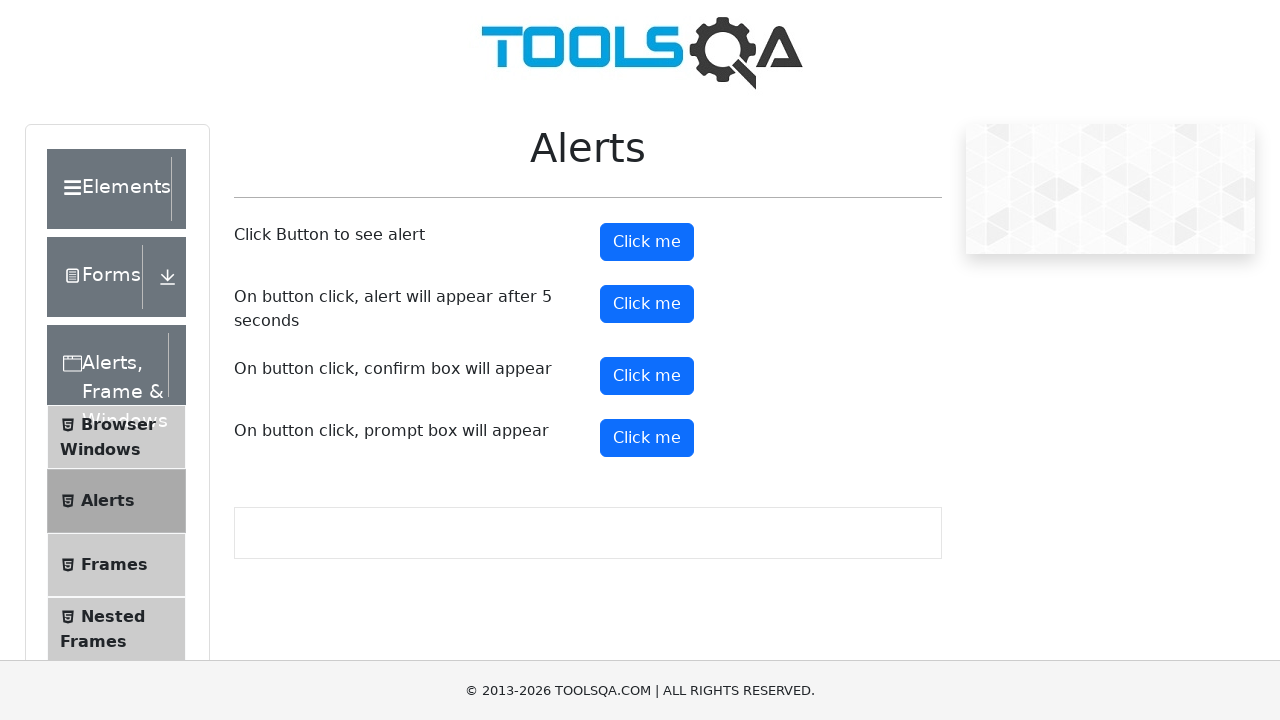

Clicked alert button to trigger JavaScript alert at (647, 242) on #alertButton
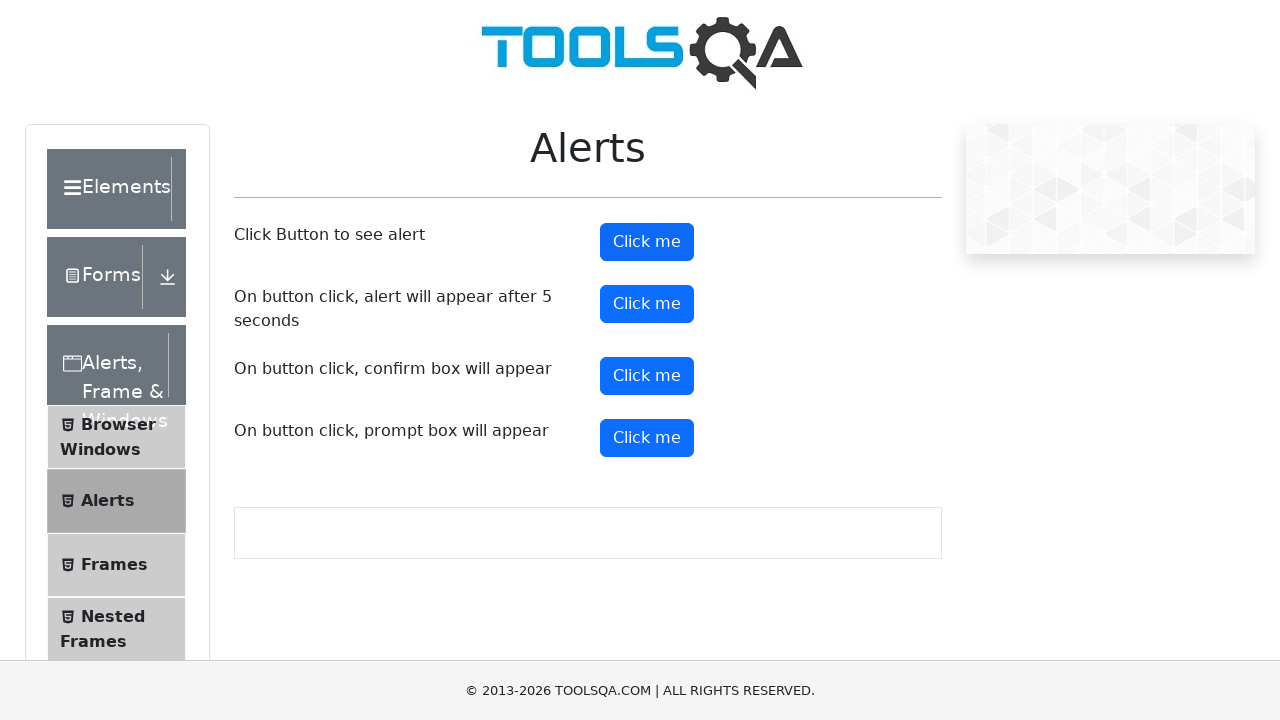

Registered dialog handler to dismiss alert
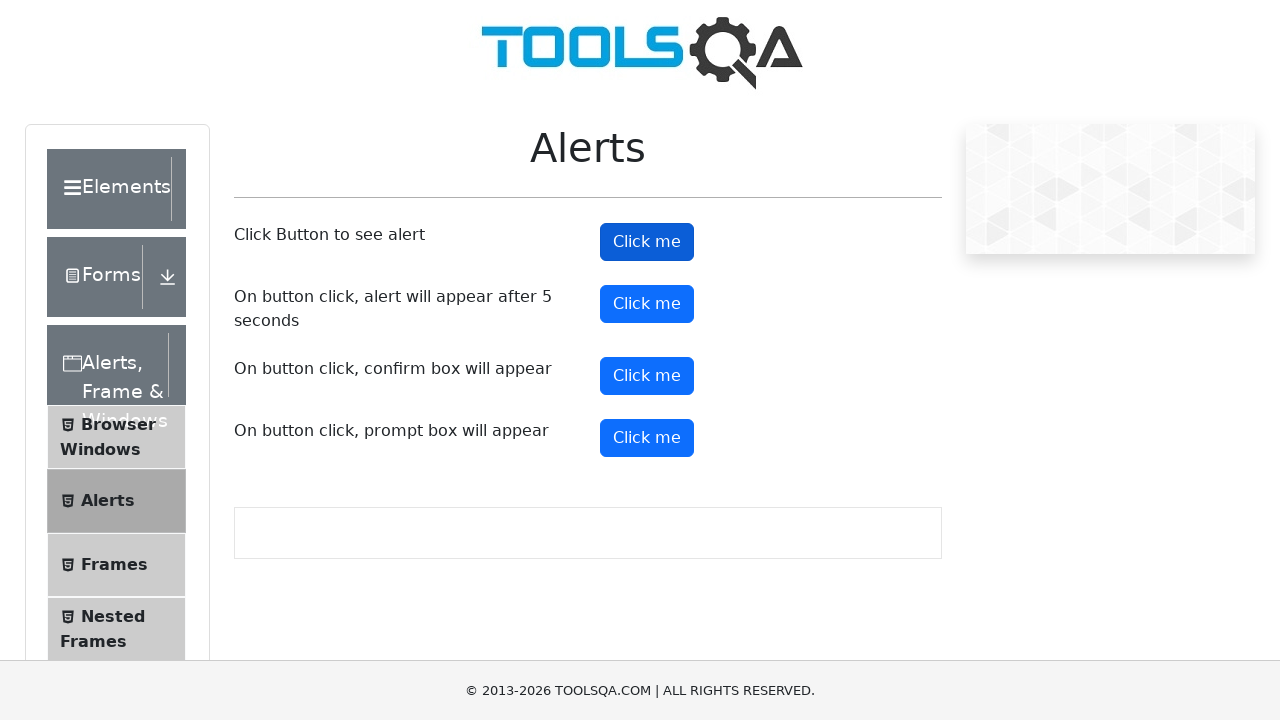

Registered alternative dialog handler with message logging
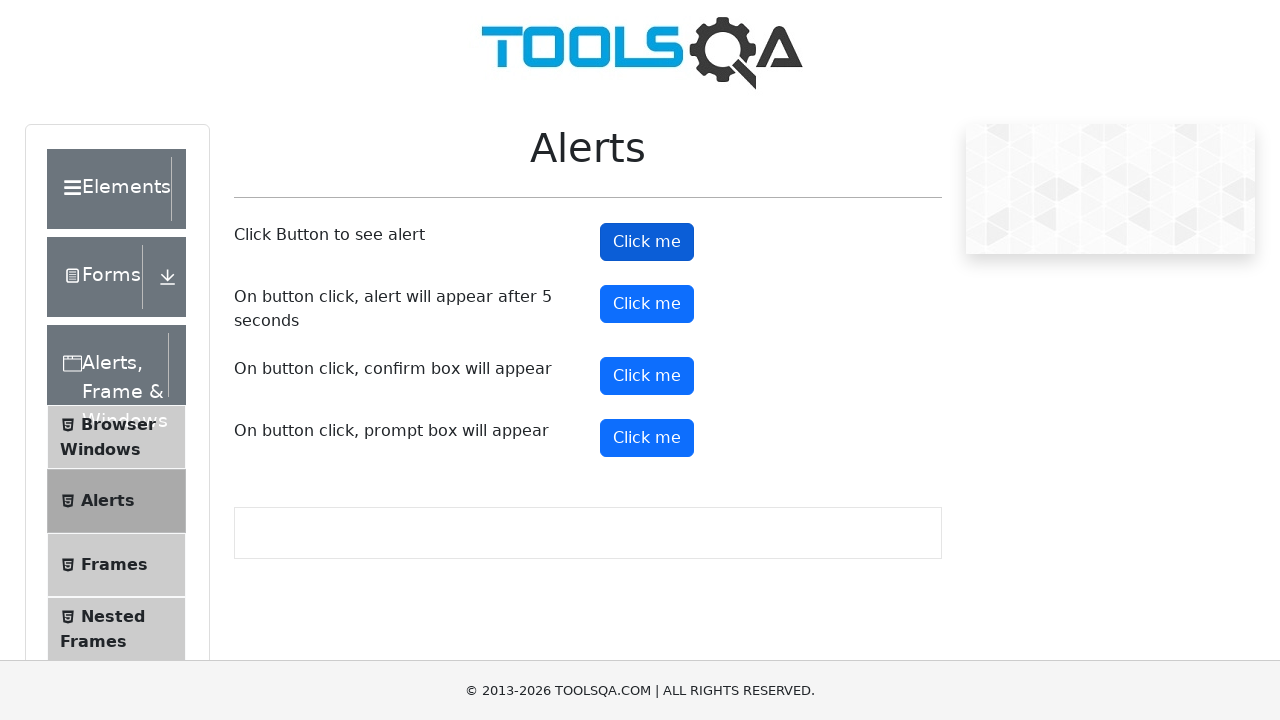

Clicked alert button again to trigger alert dialog at (647, 242) on #alertButton
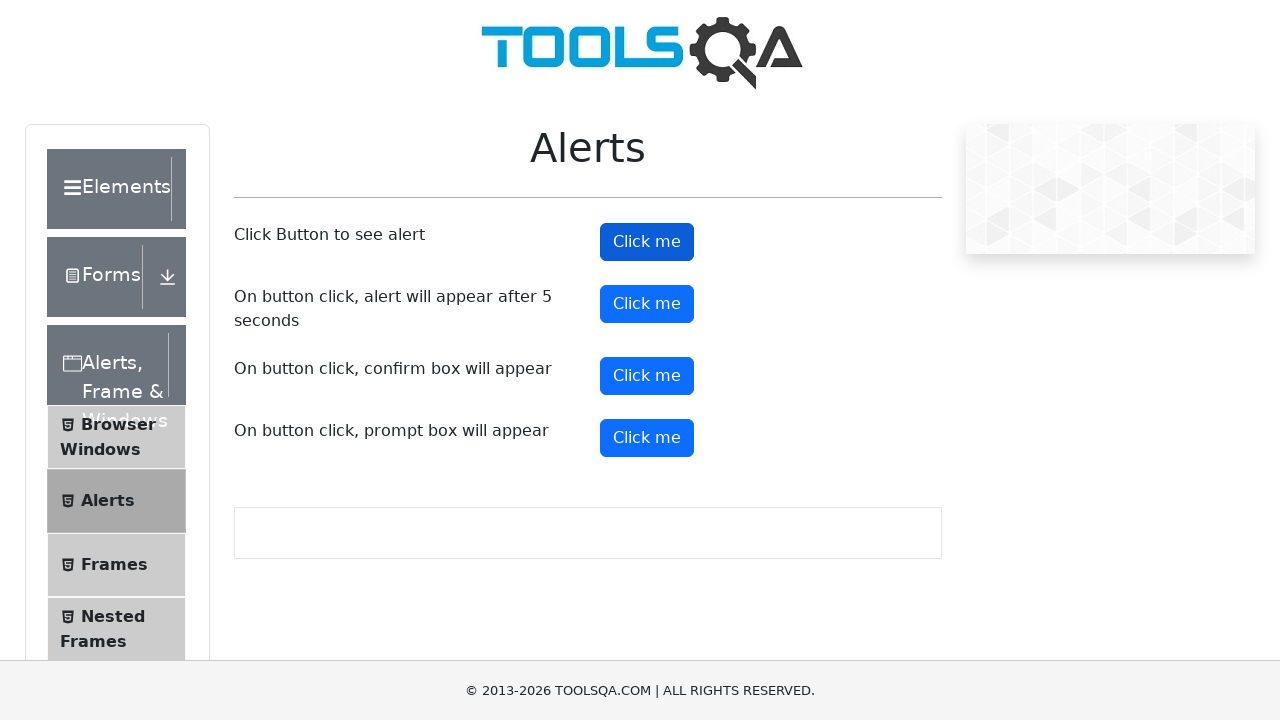

Waited for alert dialog to be handled and dismissed
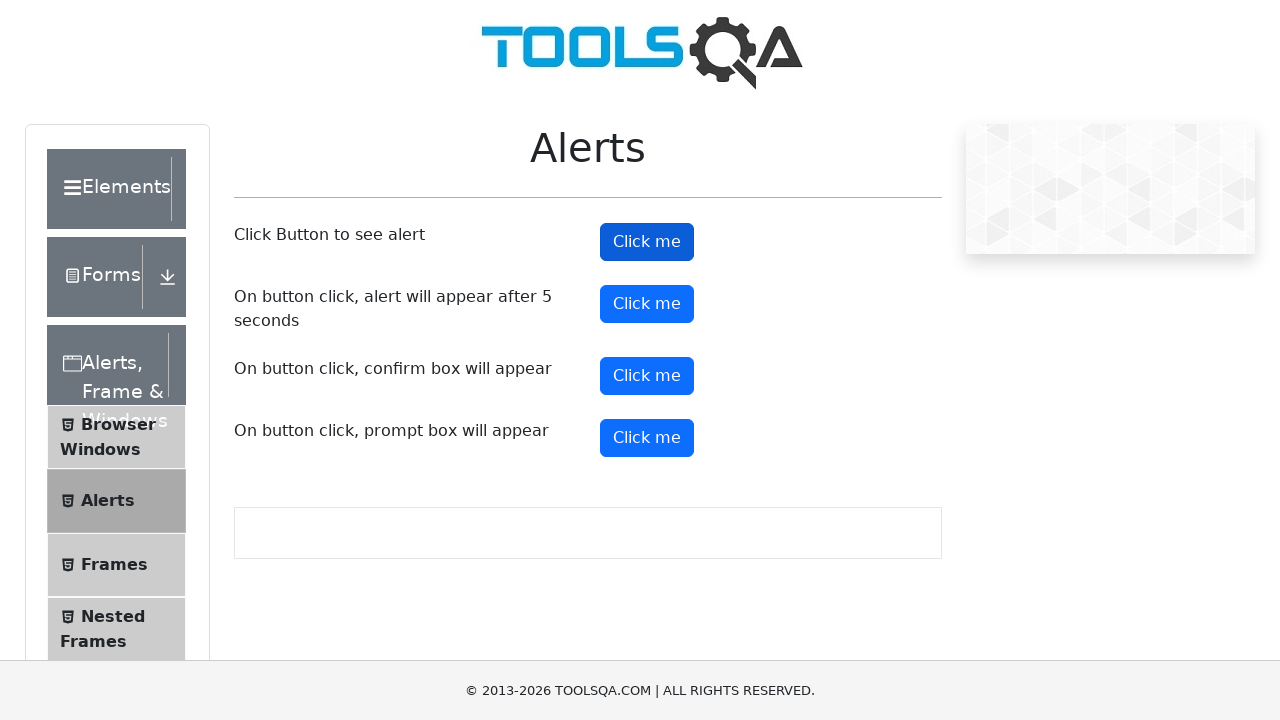

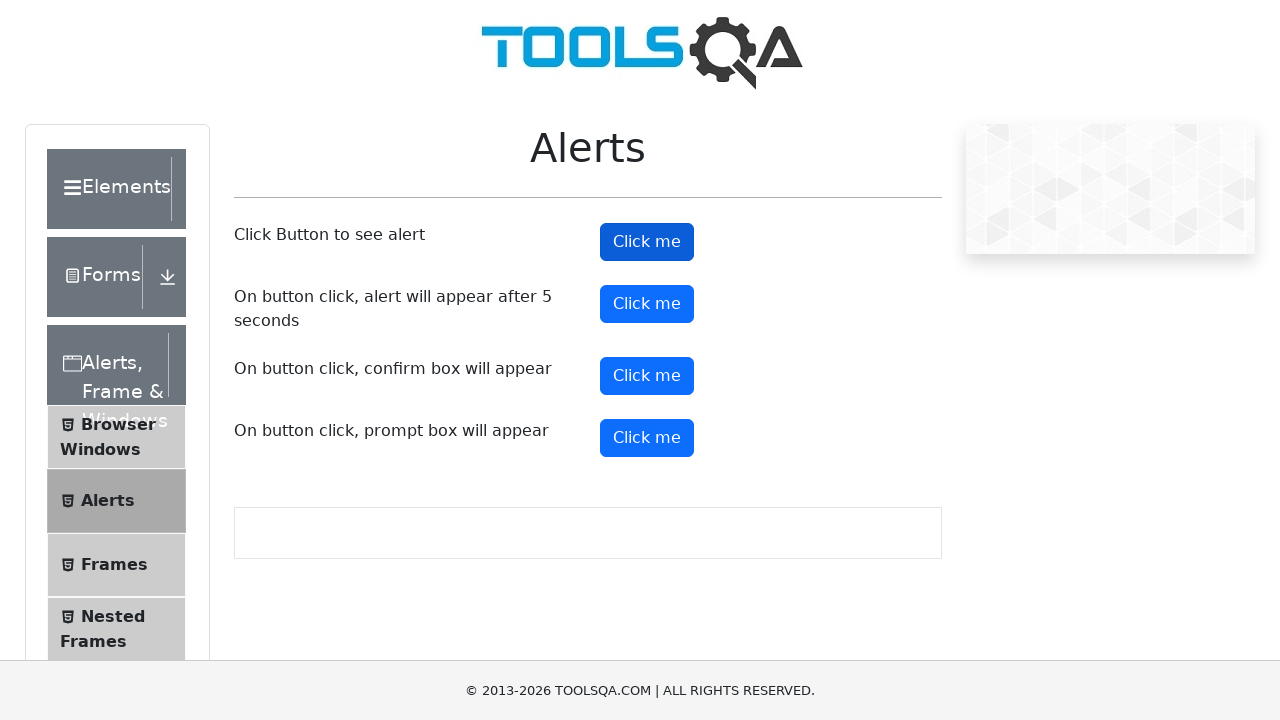